Tests confirmation alert functionality by clicking a button to trigger a confirmation dialog and accepting it

Starting URL: https://training-support.net/webelements/alerts

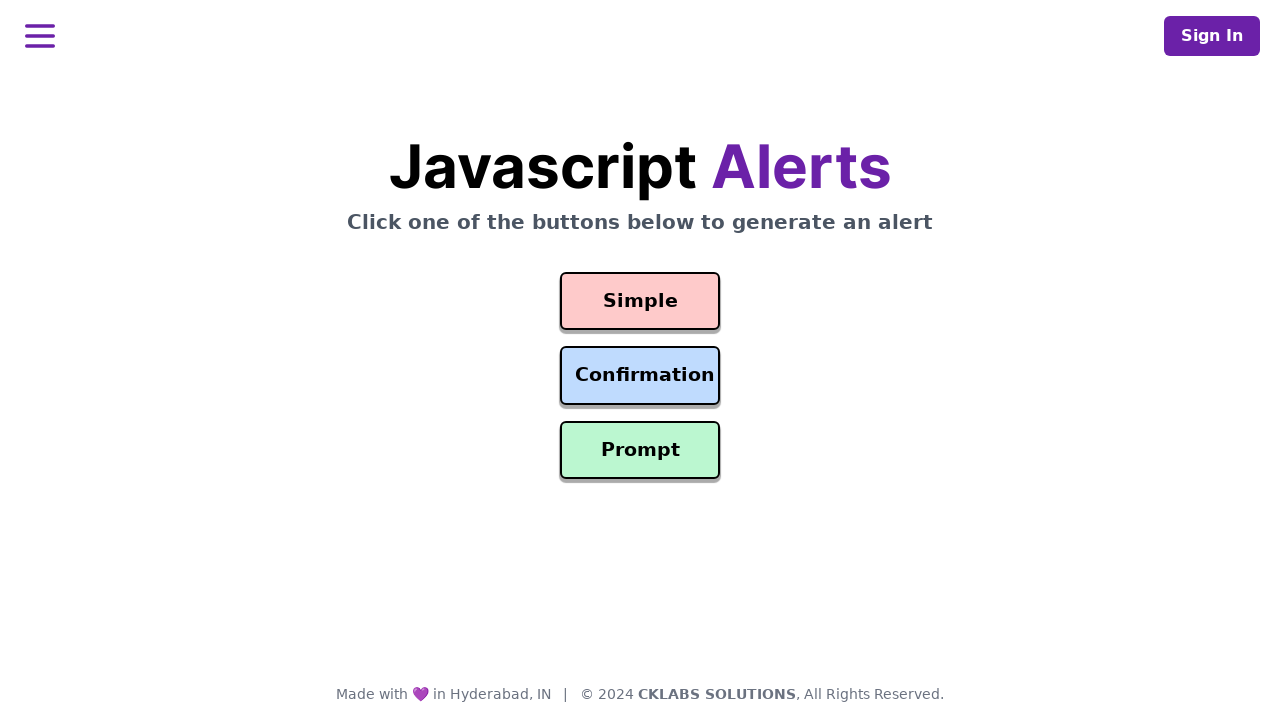

Set up dialog handler to accept confirmation alerts
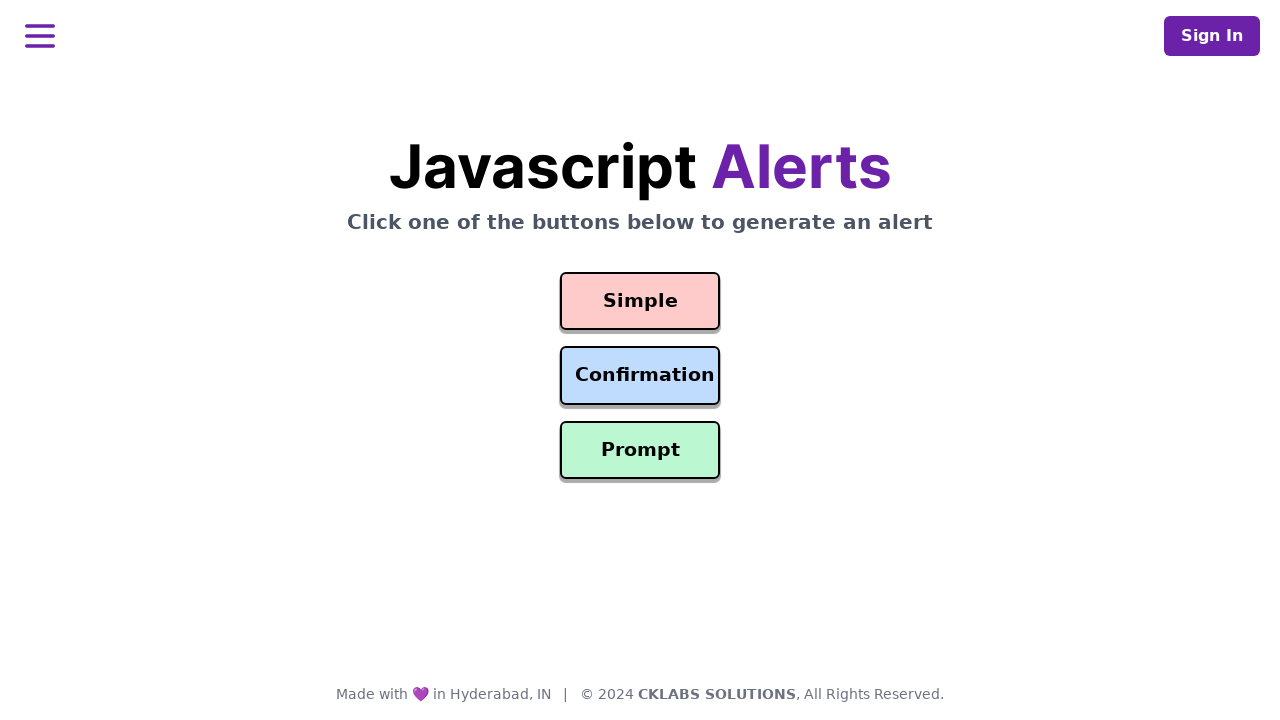

Clicked confirmation button to trigger alert at (640, 376) on #confirmation
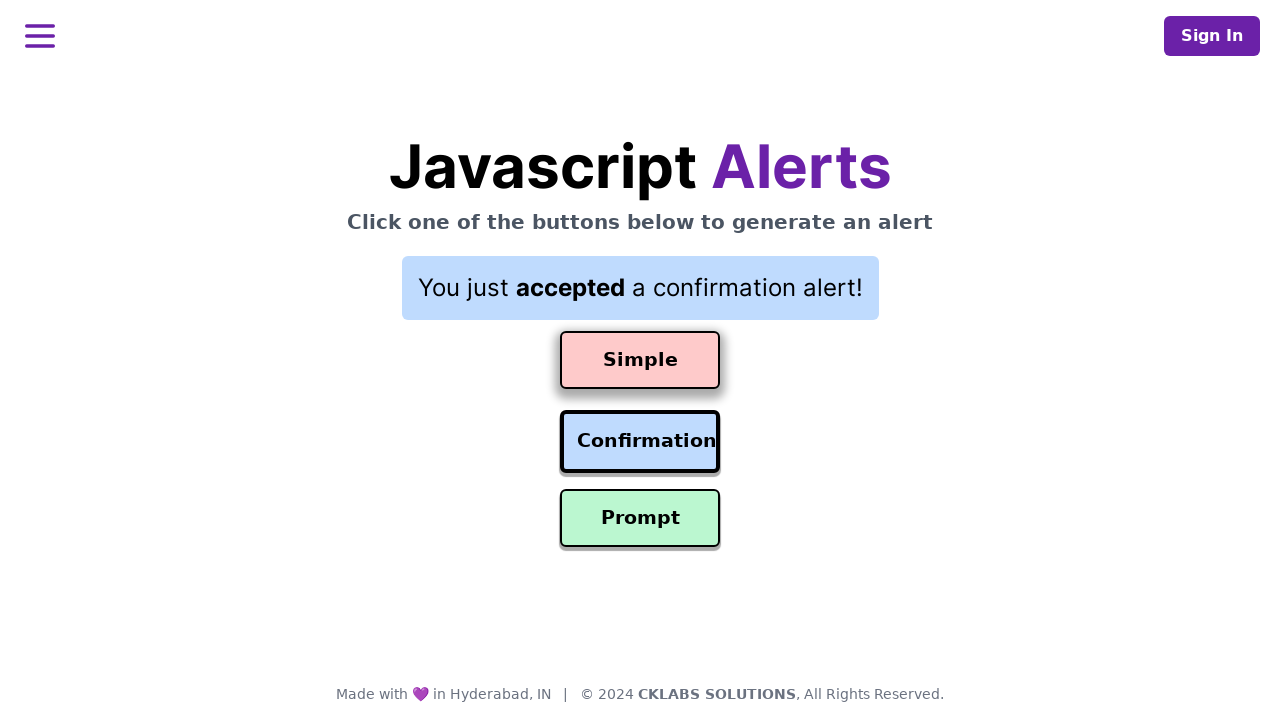

Waited 500ms for confirmation alert to be processed
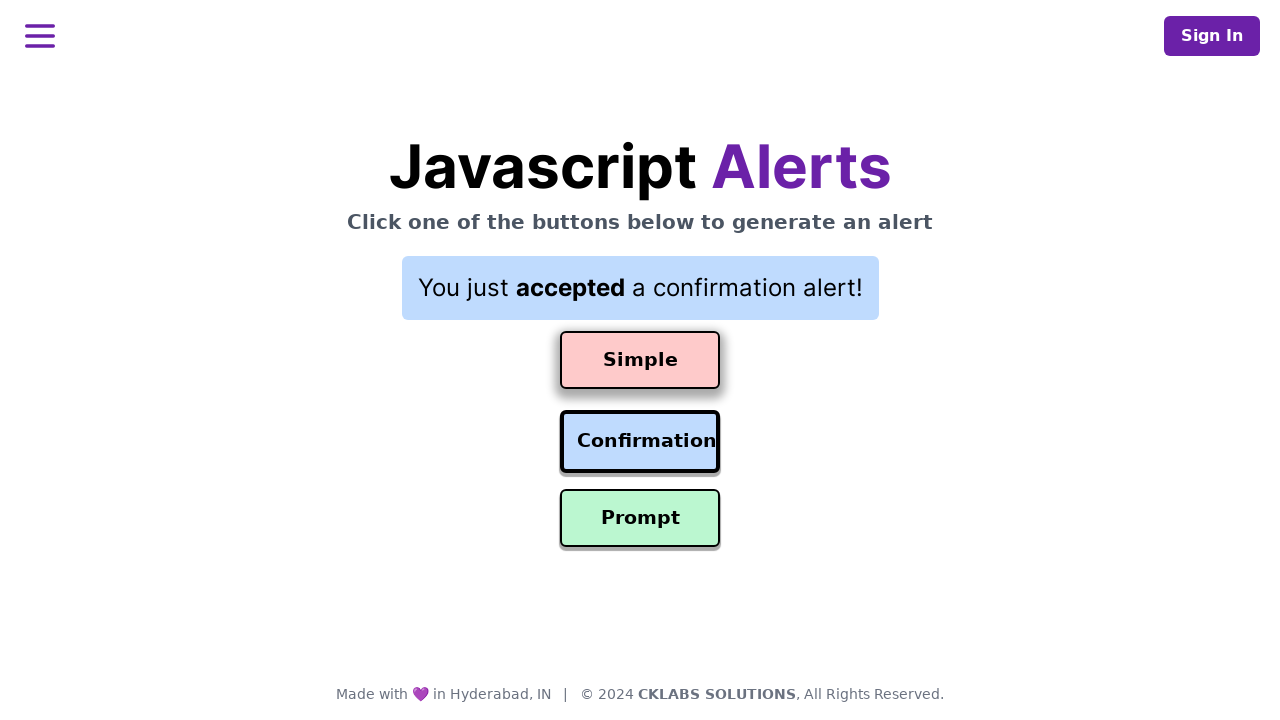

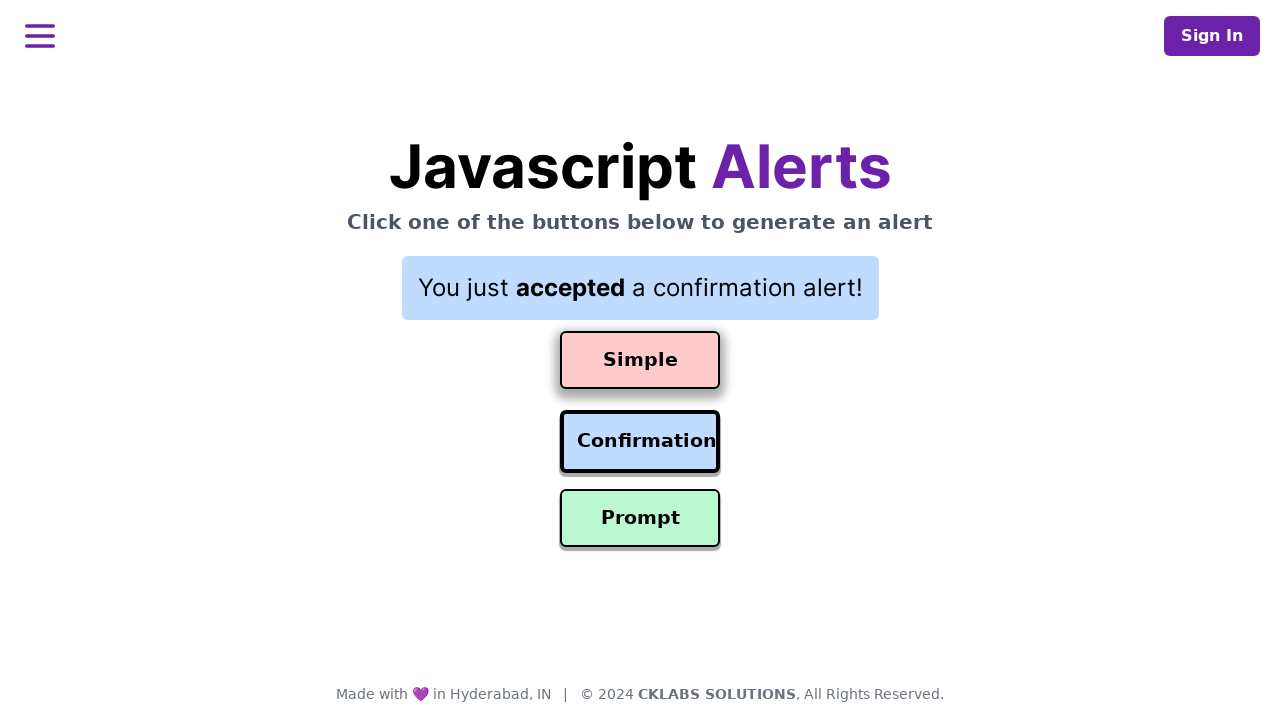